Tests browser window and tab management by opening new tabs and windows, then switching between them

Starting URL: https://demoqa.com/browser-windows

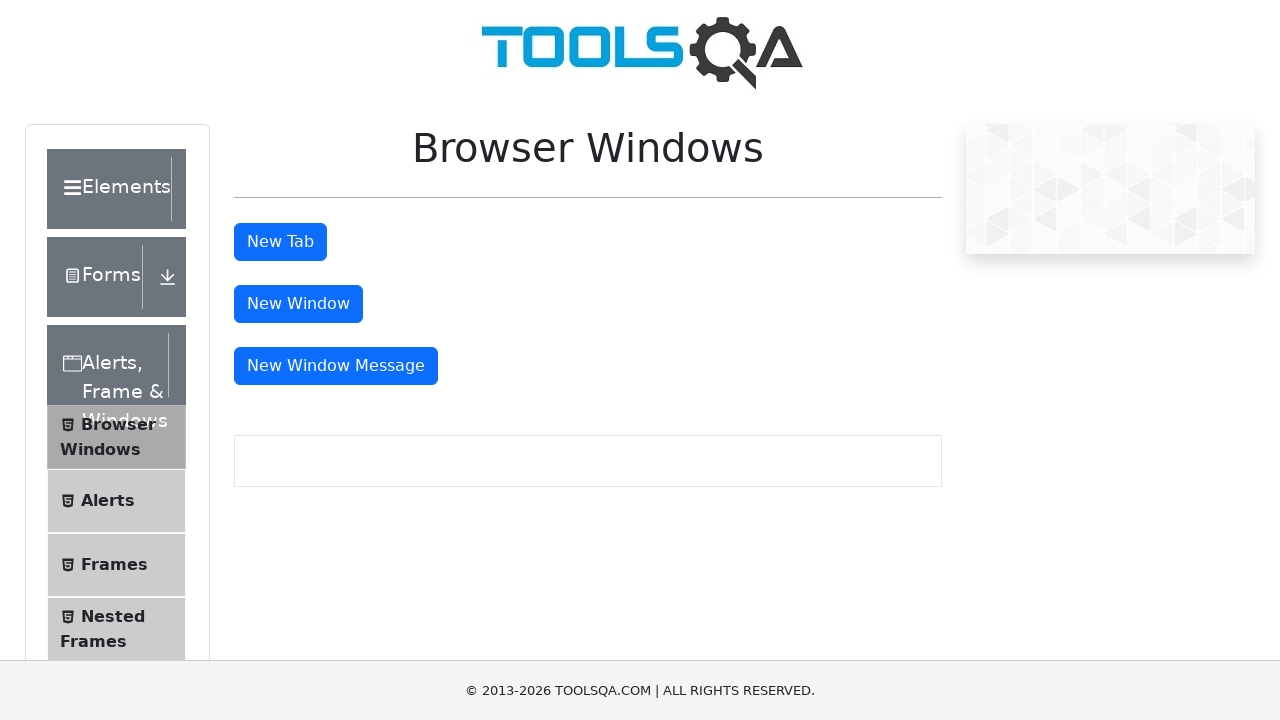

Clicked 'New Tab' button to open a new tab at (280, 242) on xpath=//button[normalize-space()='New Tab']
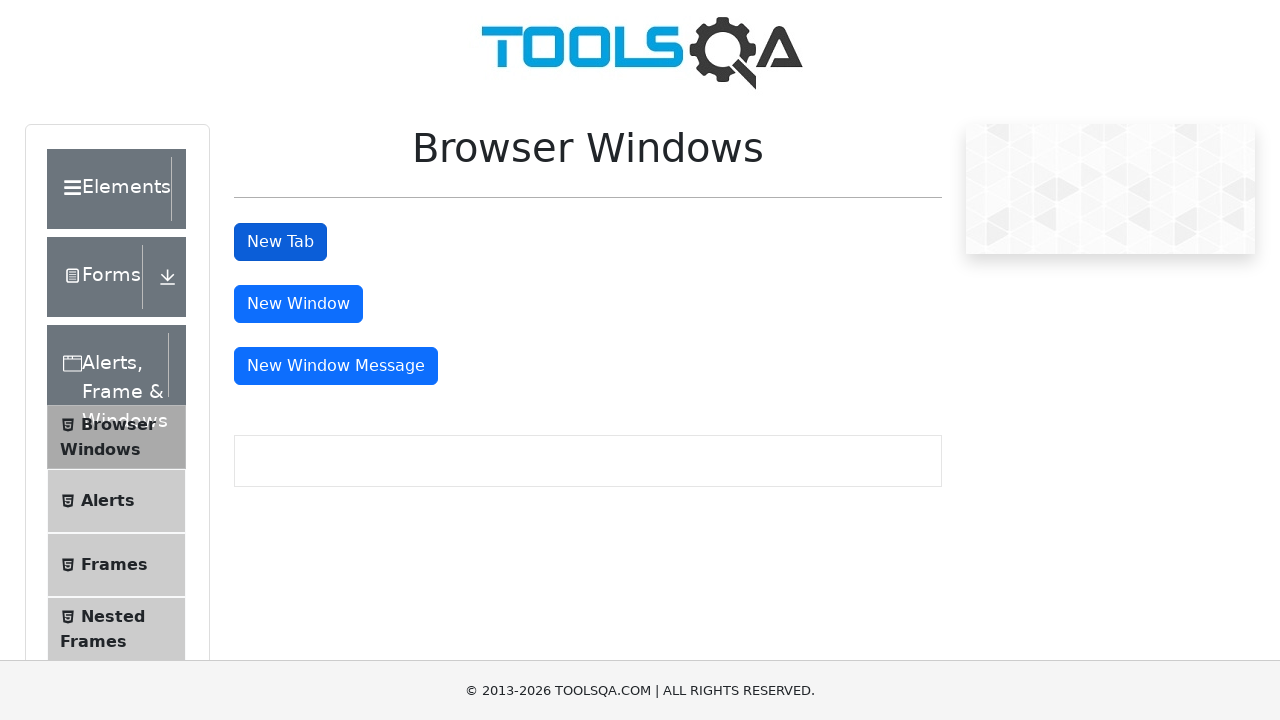

Stored current browser context for tab/window management
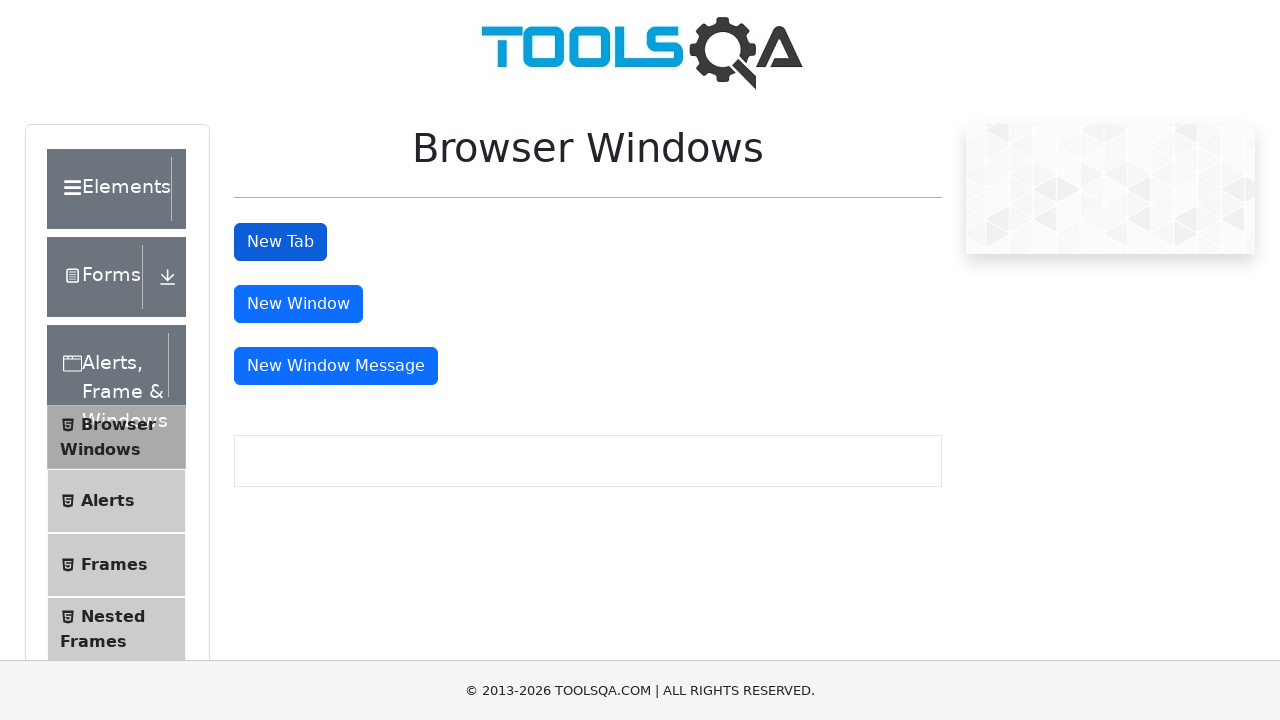

Retrieved list of all open pages/tabs in context
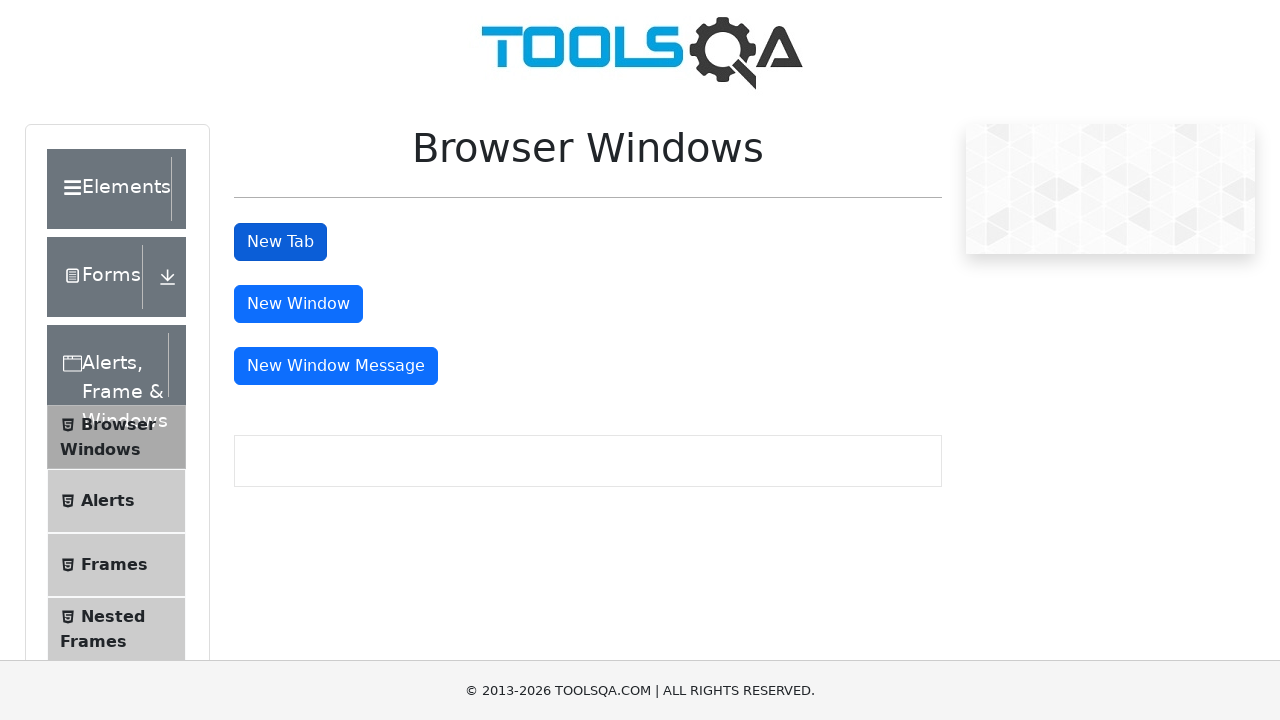

Switched back to original tab (index 0)
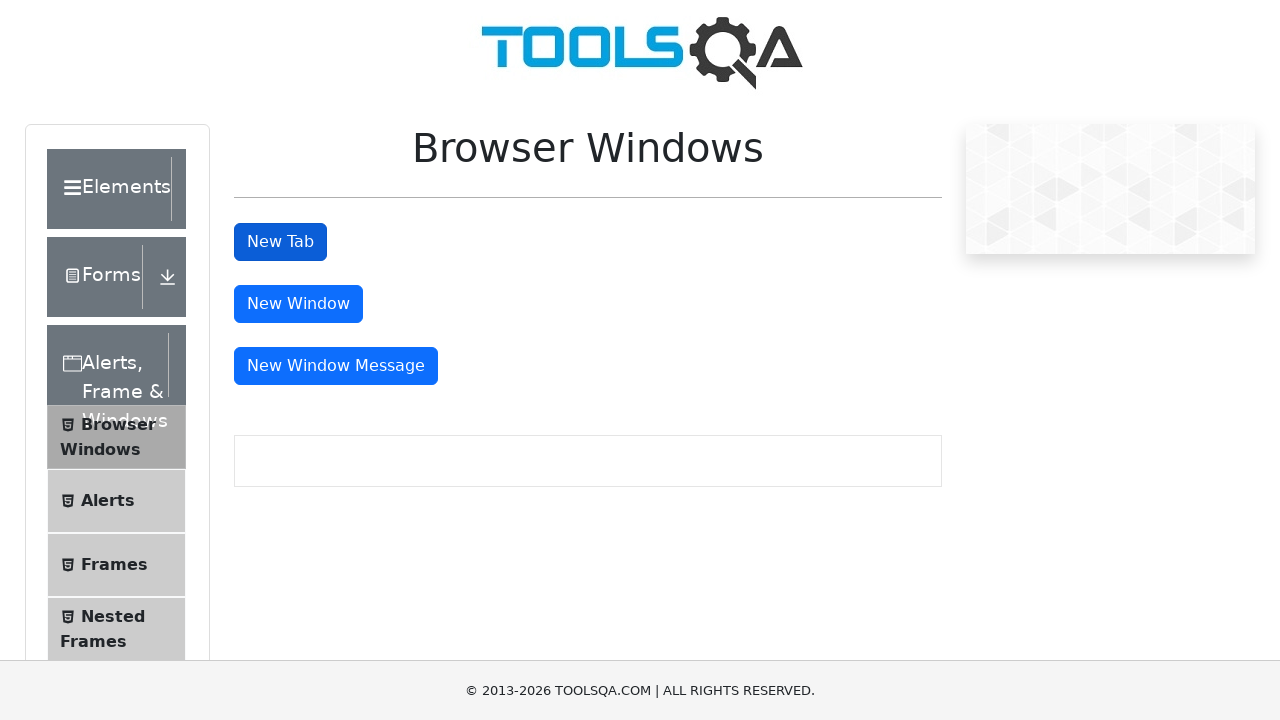

Clicked 'New Window' button to open a new window at (298, 304) on xpath=//button[normalize-space()='New Window']
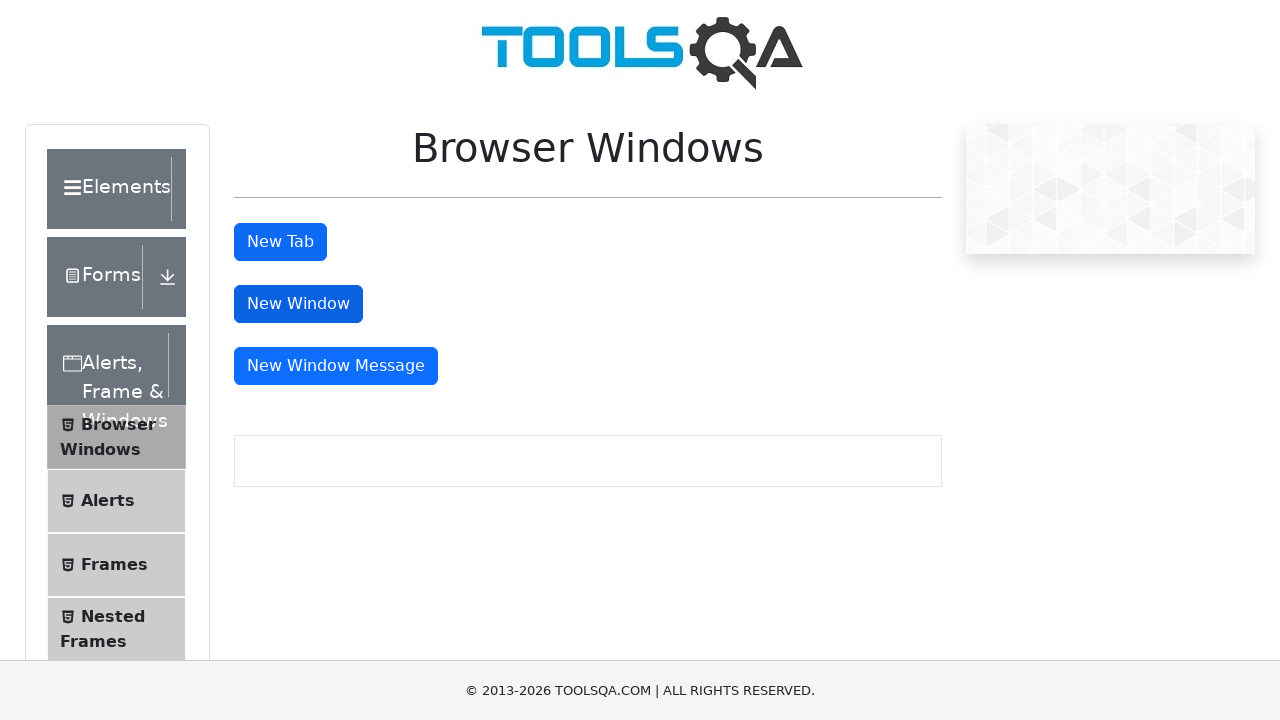

Updated list of all open pages after new window opened
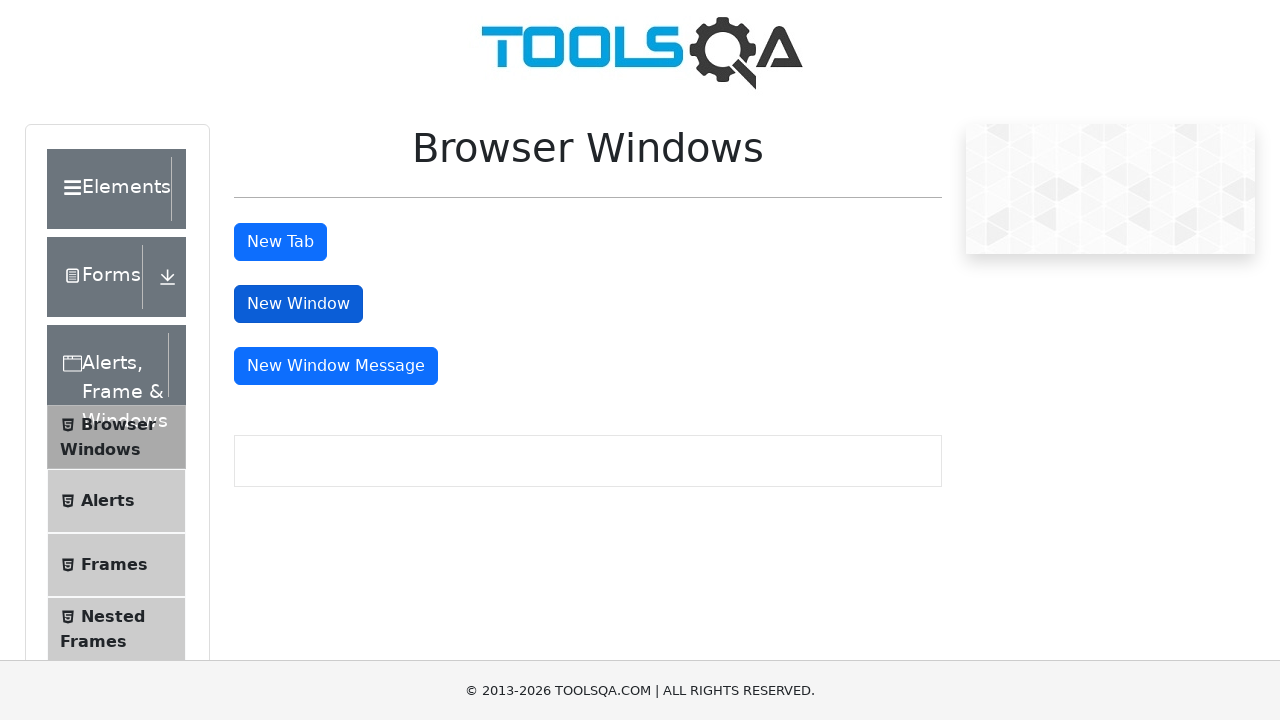

Clicked 'New Window Message' button to open a new window with message at (336, 366) on xpath=//button[normalize-space()='New Window Message']
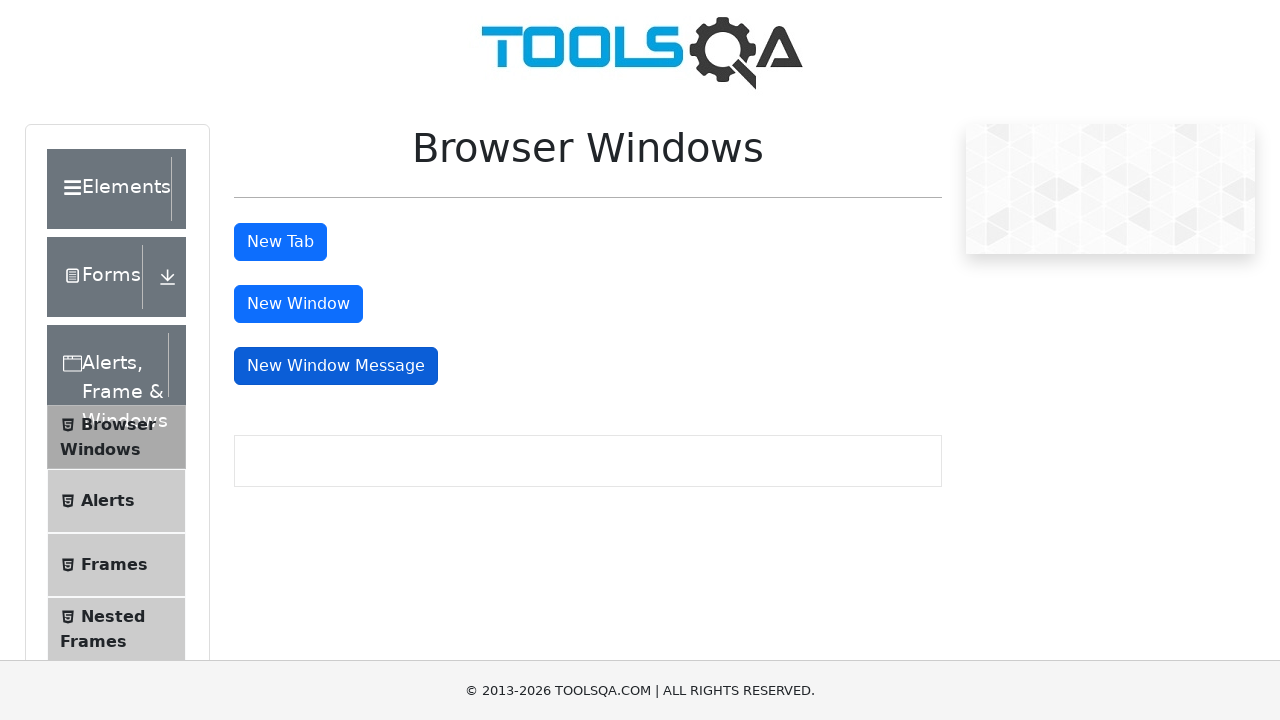

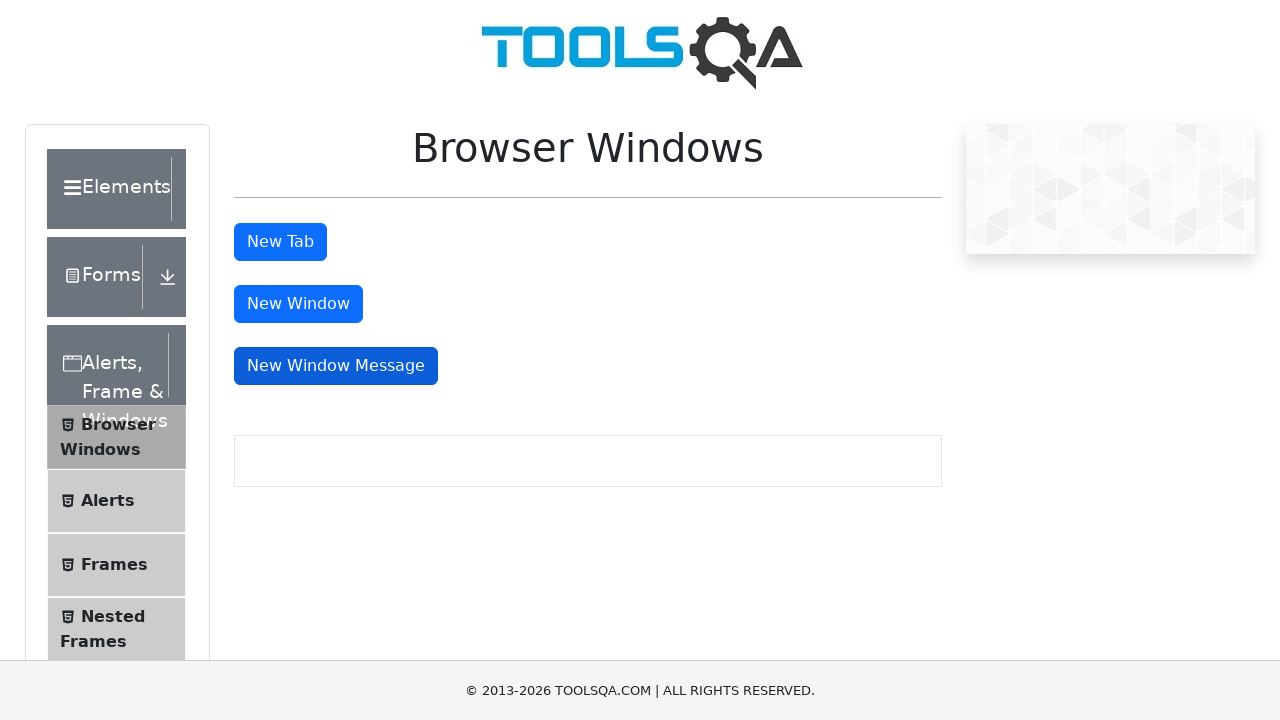